Navigates to a UGC cinema page and waits for it to load. The original script had an empty placeholder function with no actual automation.

Starting URL: https://www.ugc.fr/cinema.html?id=10

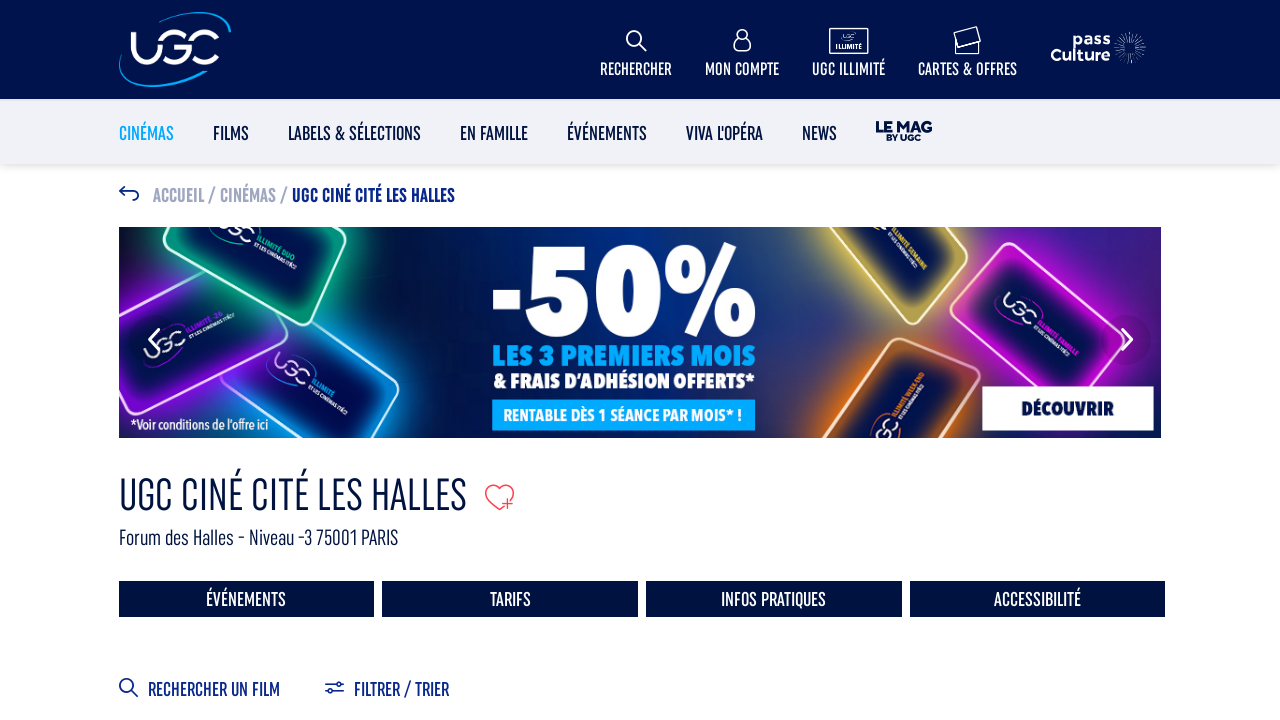

Navigated to UGC cinema page with id=10
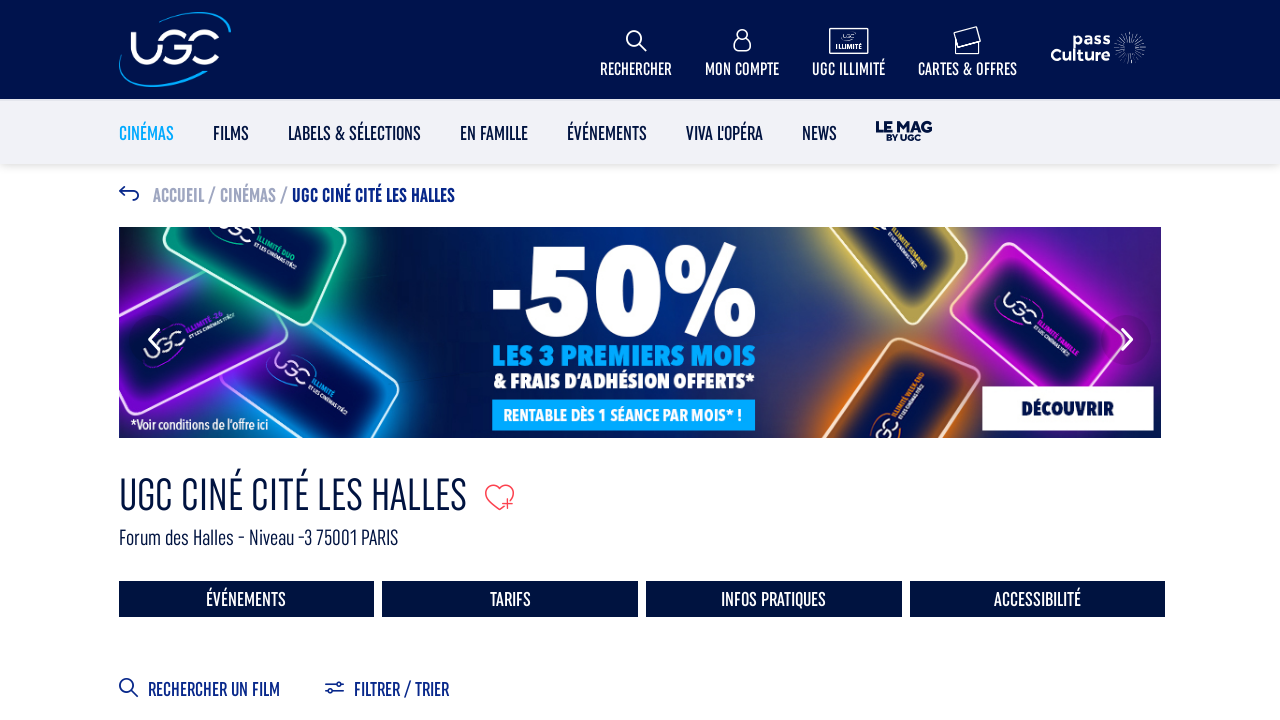

Waited for page to reach domcontentloaded state
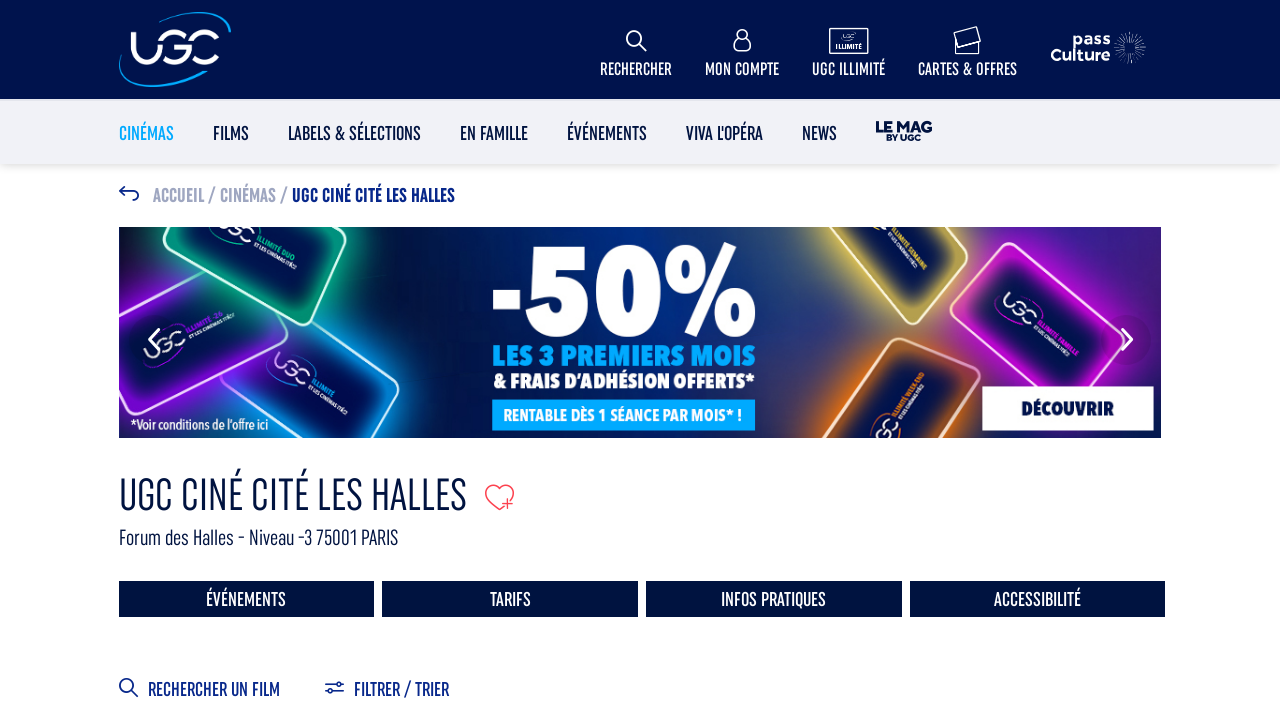

Waited for body element to be visible - cinema page fully loaded
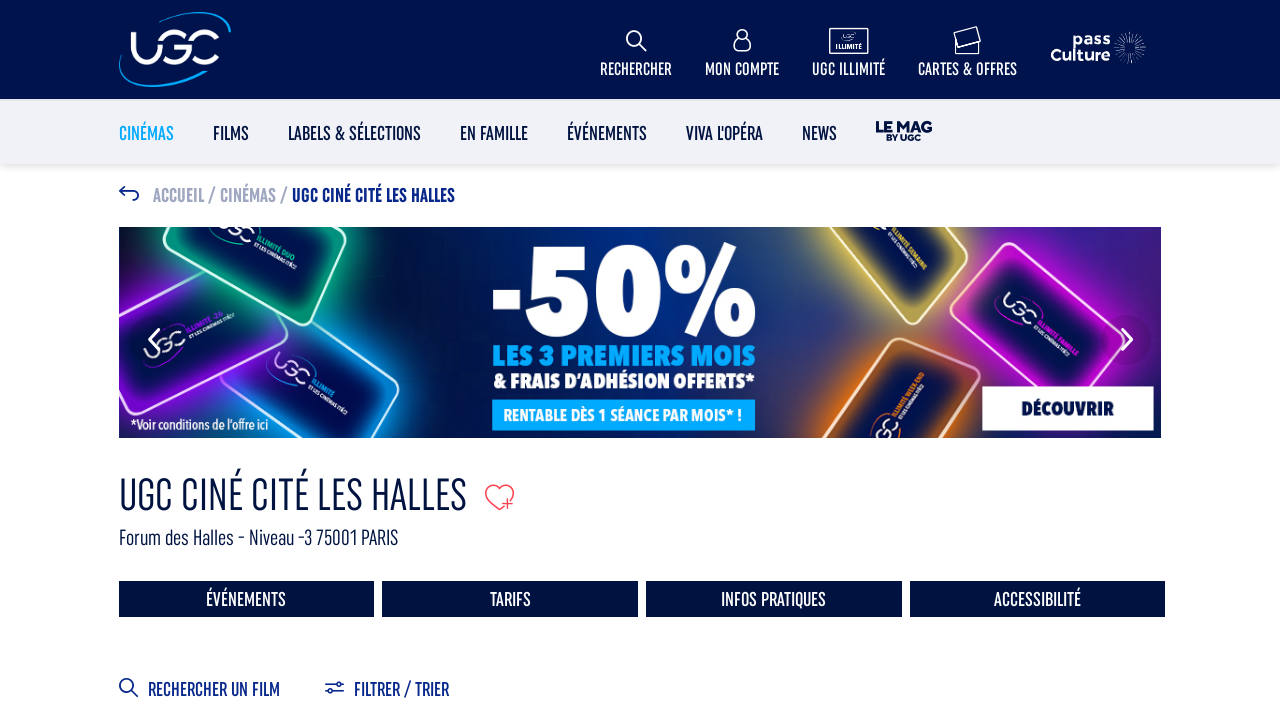

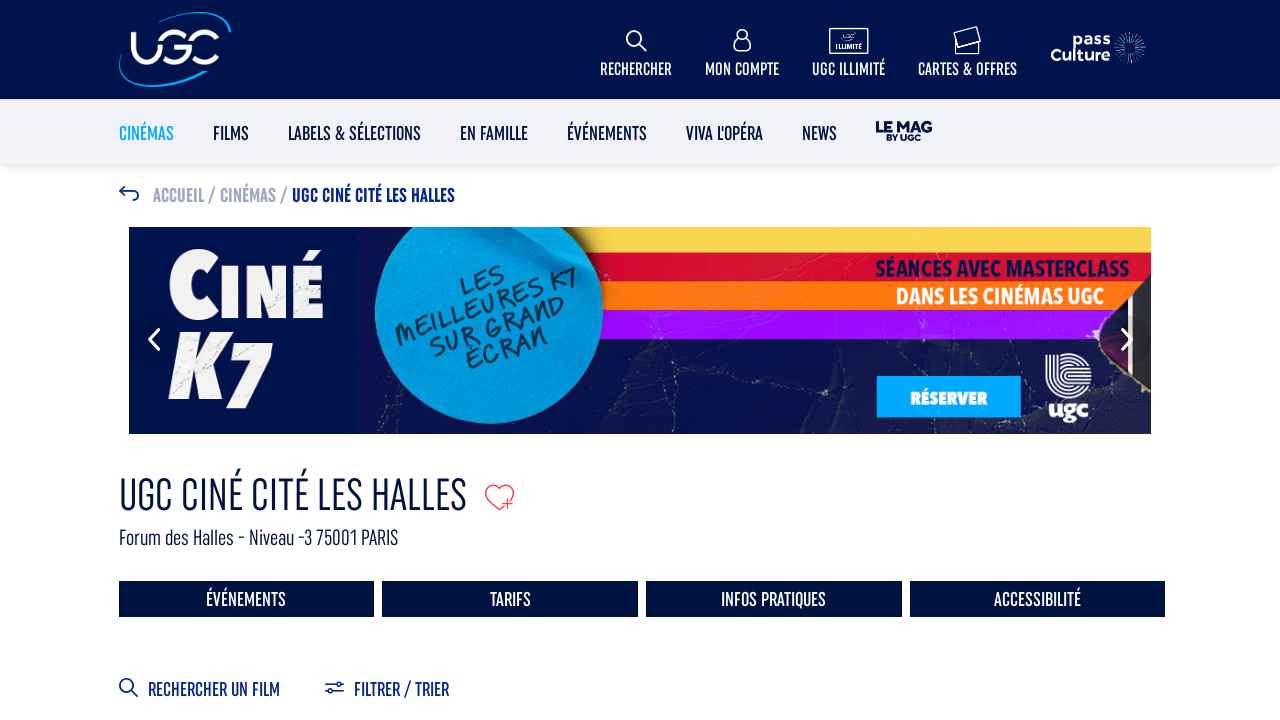